Tests clicking on a link containing the text "Open" on the omayo blogspot practice page, which is commonly used for Selenium testing practice.

Starting URL: http://omayo.blogspot.com/

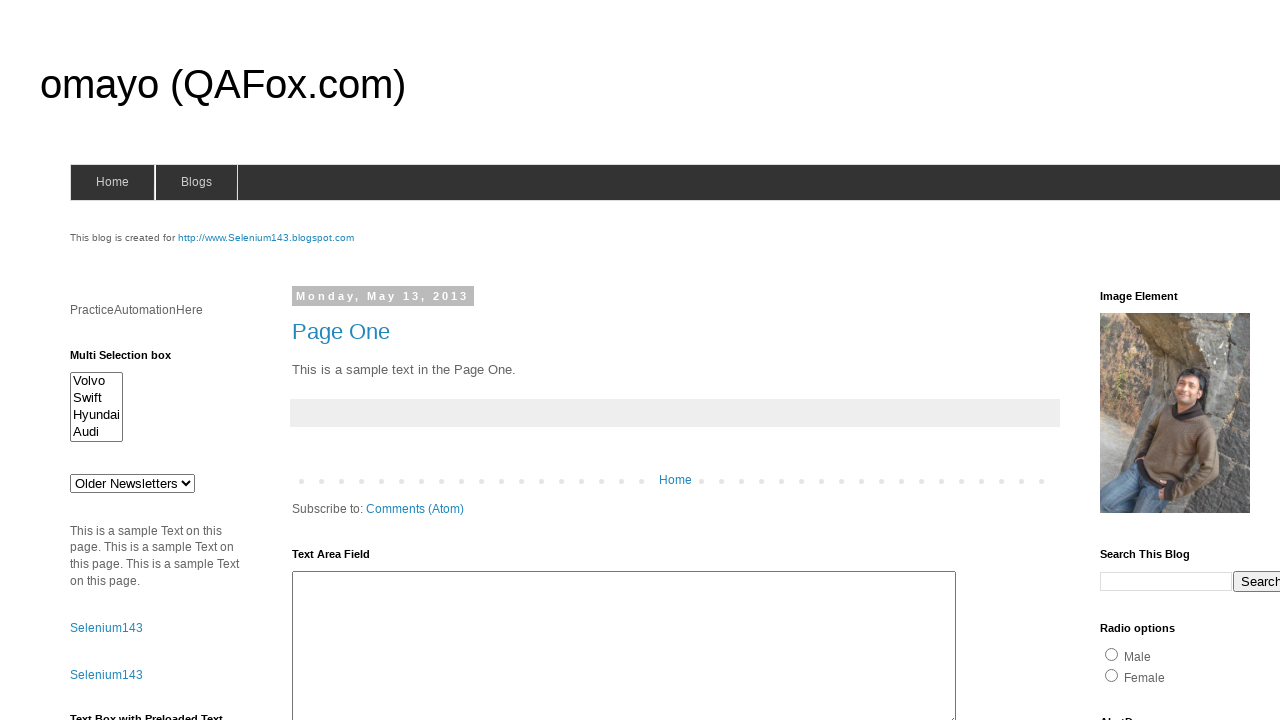

Waited for page to fully load (domcontentloaded state)
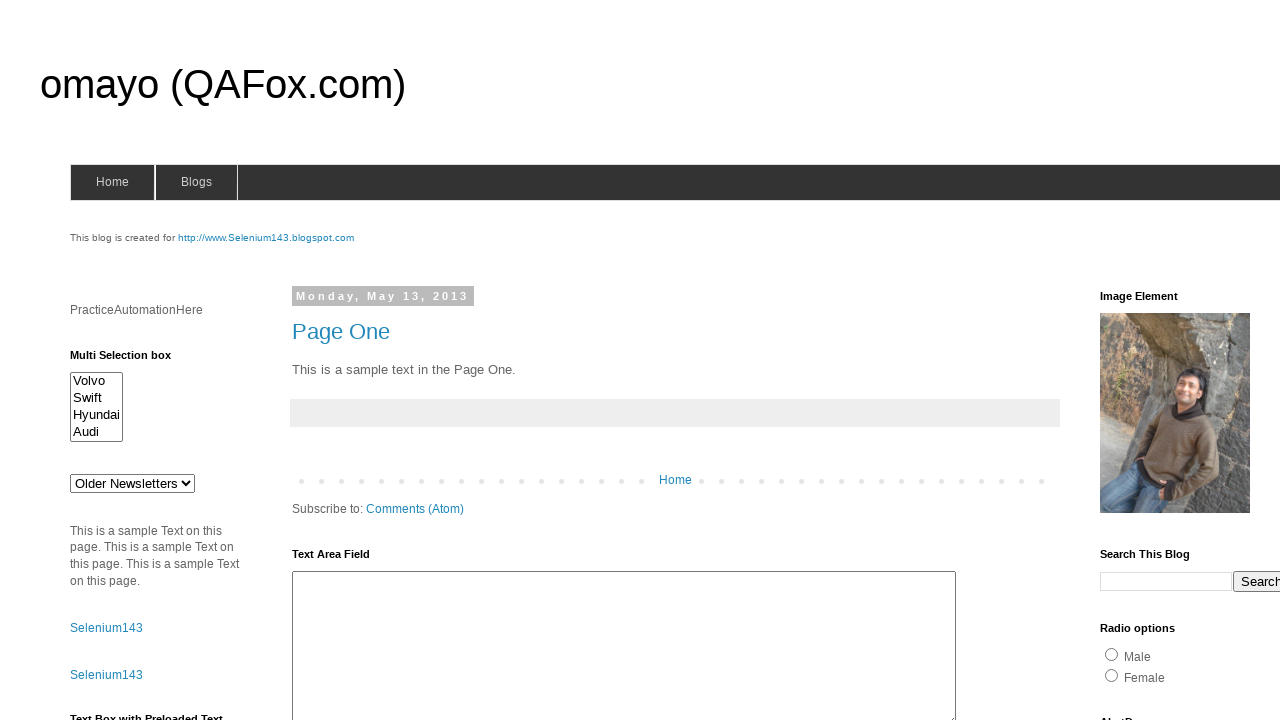

Clicked on the link containing text 'Open' at (132, 360) on xpath=//a[contains(text(),'Open')]
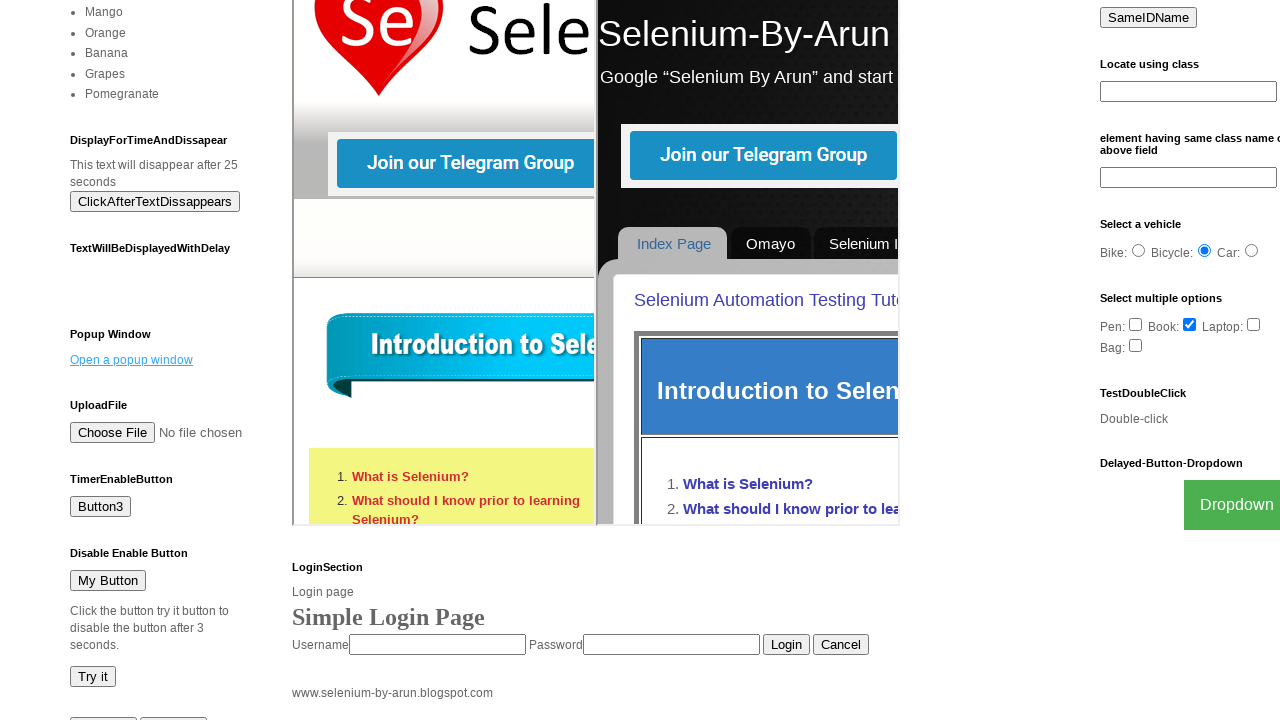

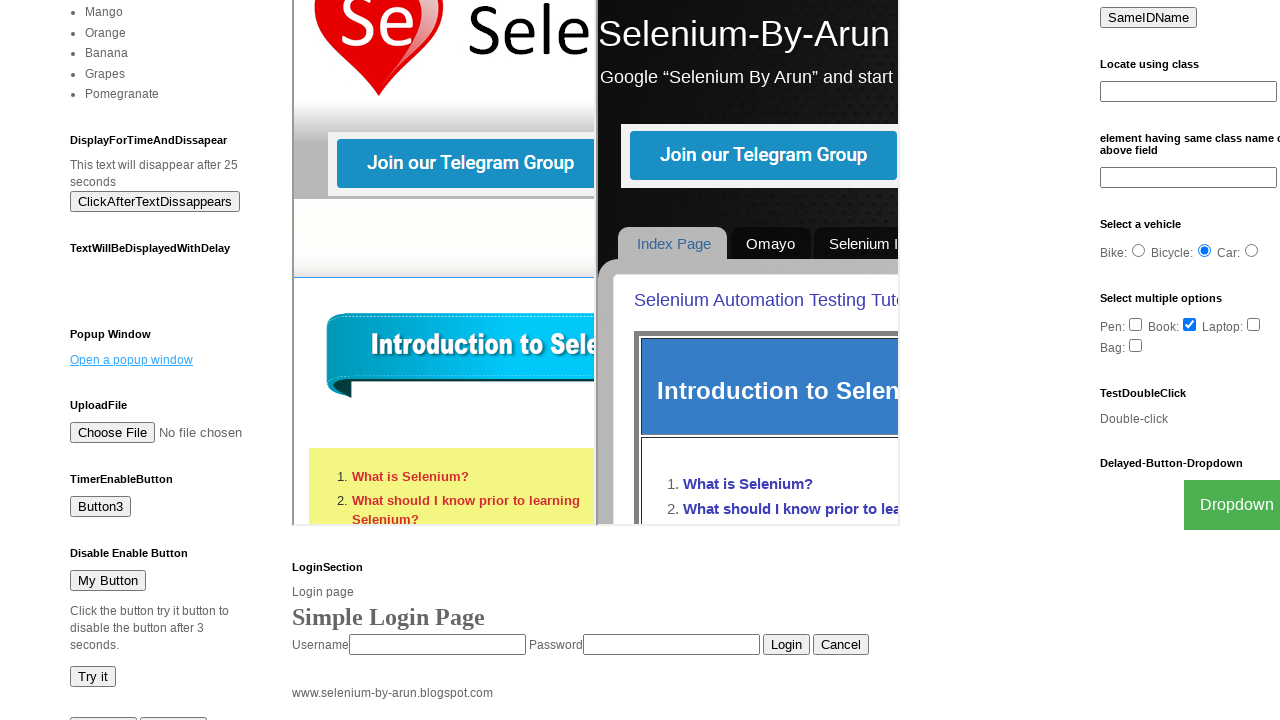